Tests adding a product (Nexus 6 phone) to the shopping cart by navigating to the Phones category, selecting the product, adding it to cart, and verifying it appears in the cart.

Starting URL: https://www.demoblaze.com/

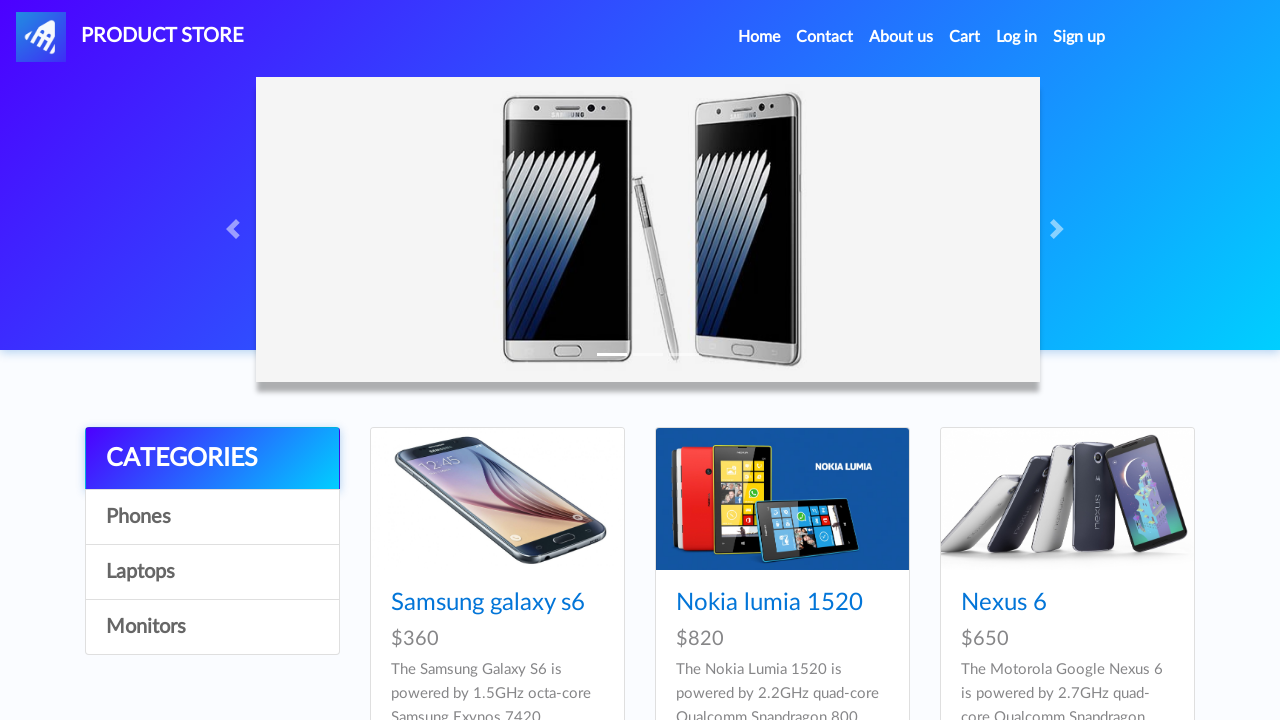

Clicked on Phones category at (212, 517) on a[onclick="byCat('phone')"]
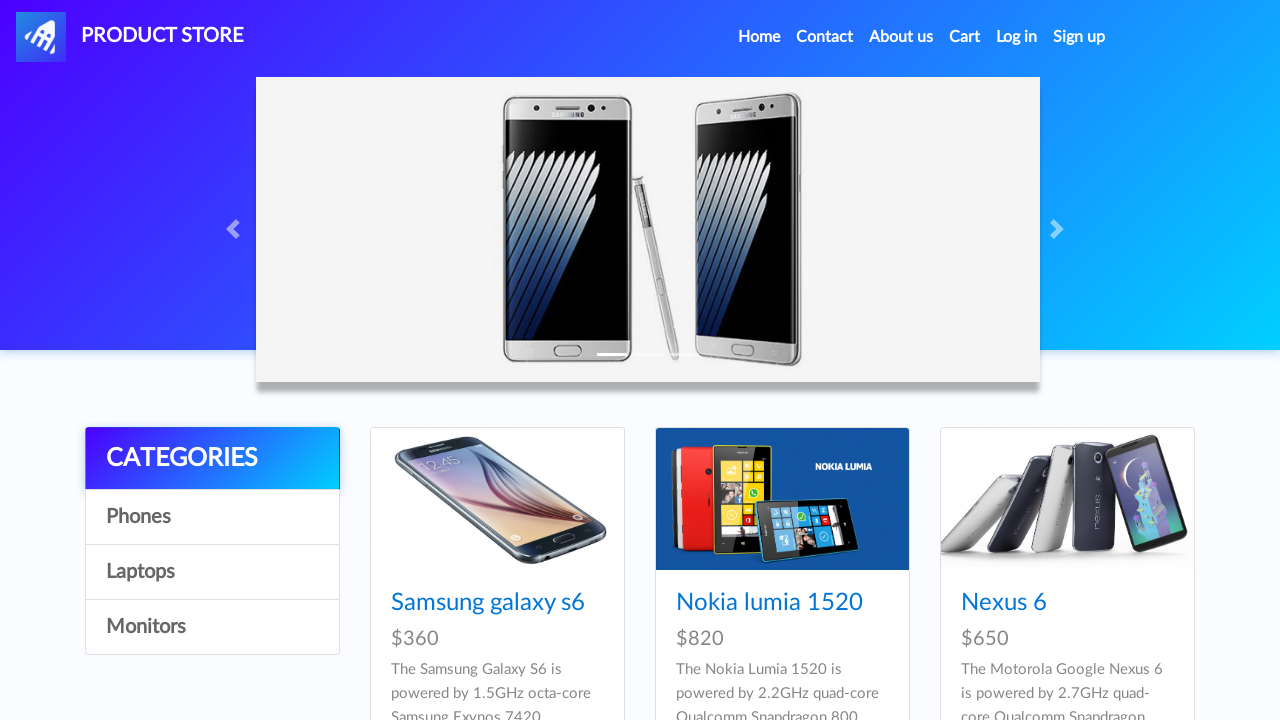

Waited for product cards to load
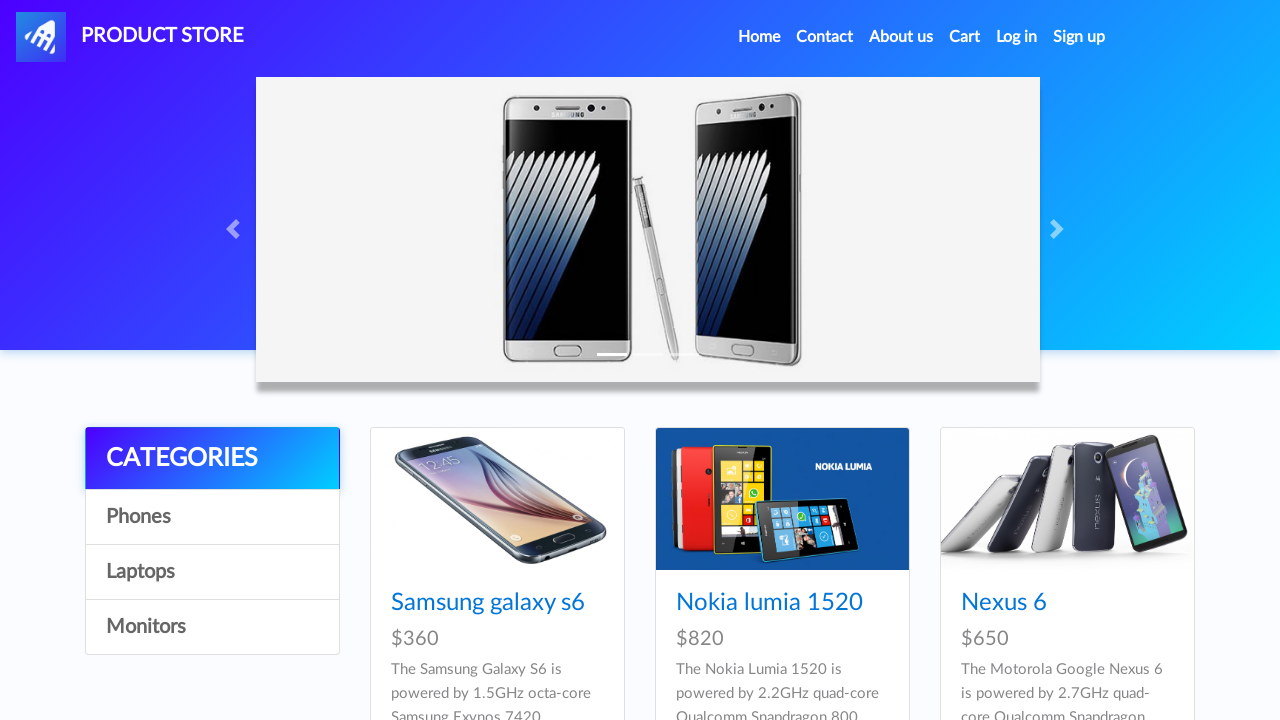

Clicked on Nexus 6 product at (1004, 603) on a:has-text('Nexus 6')
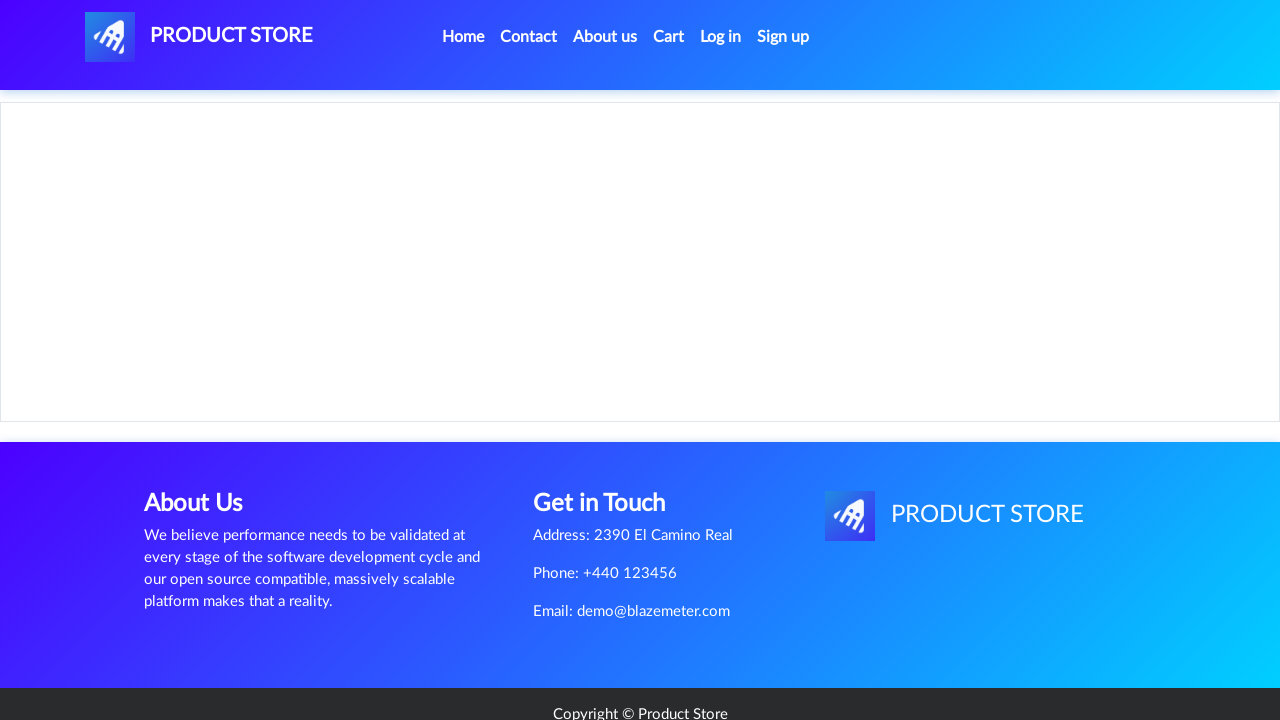

Product page loaded with Add to cart button visible
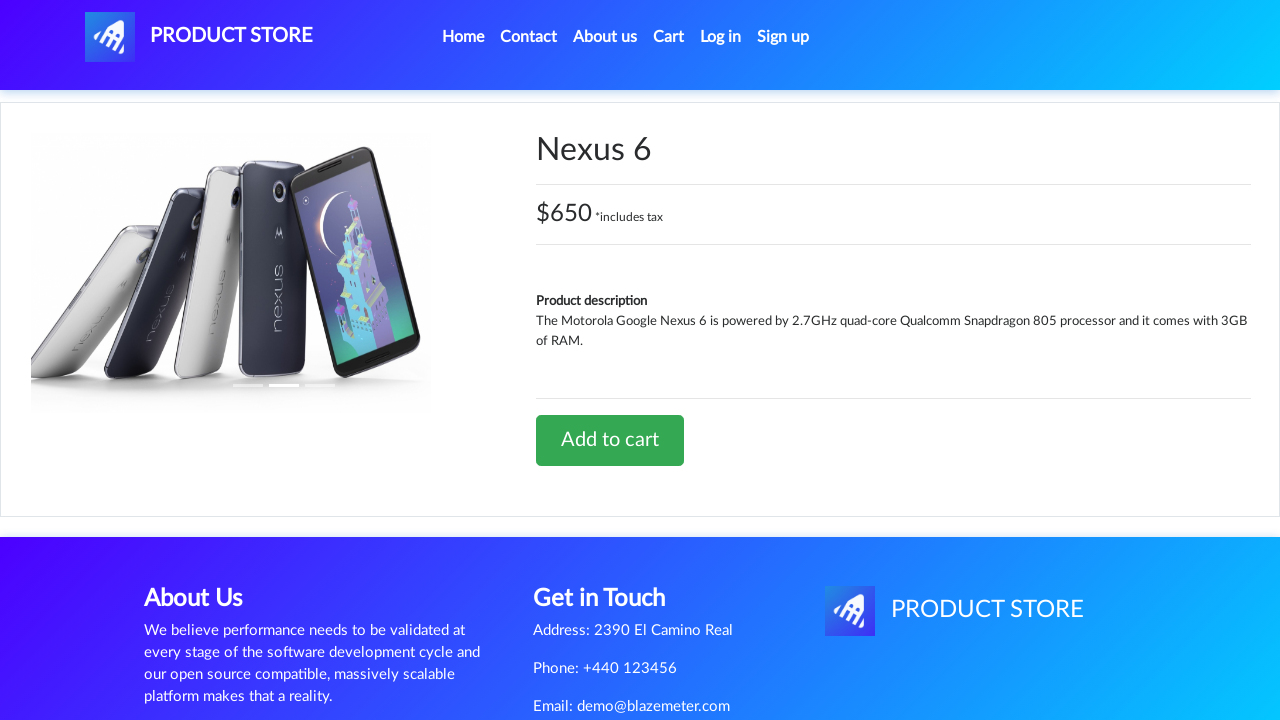

Clicked Add to cart button at (610, 440) on a:has-text('Add to cart')
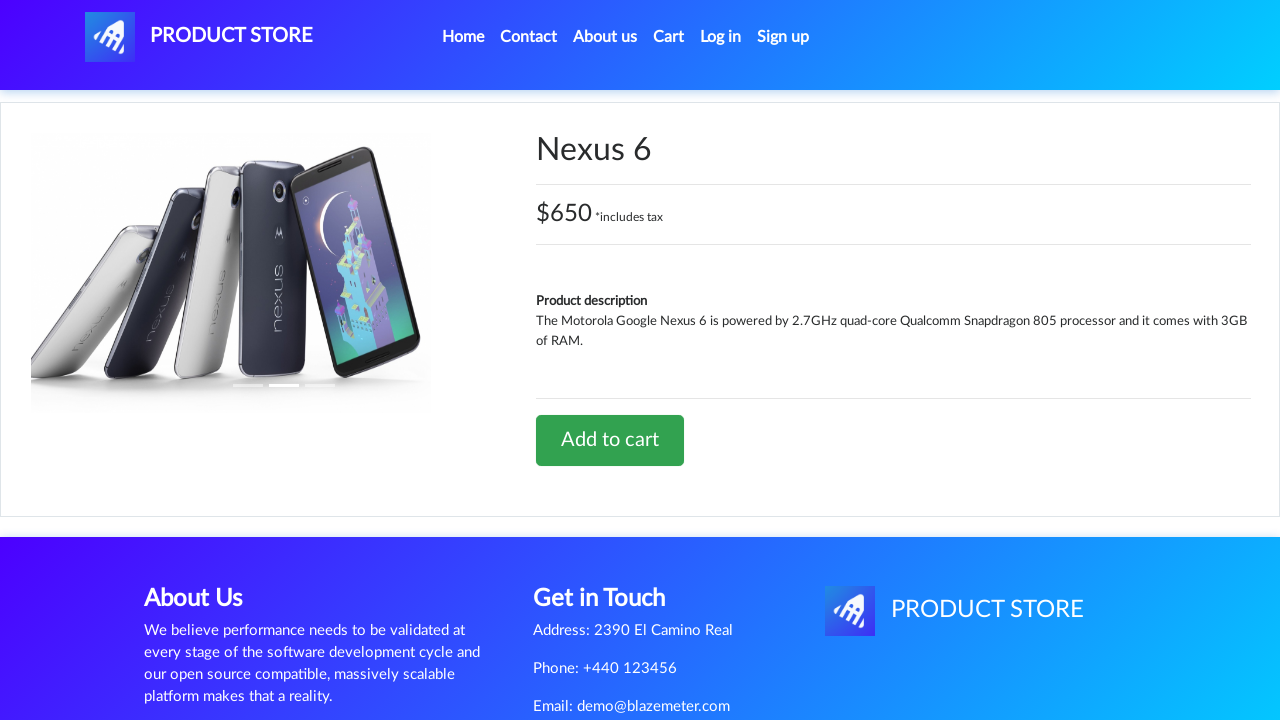

Set up dialog handler to accept alerts
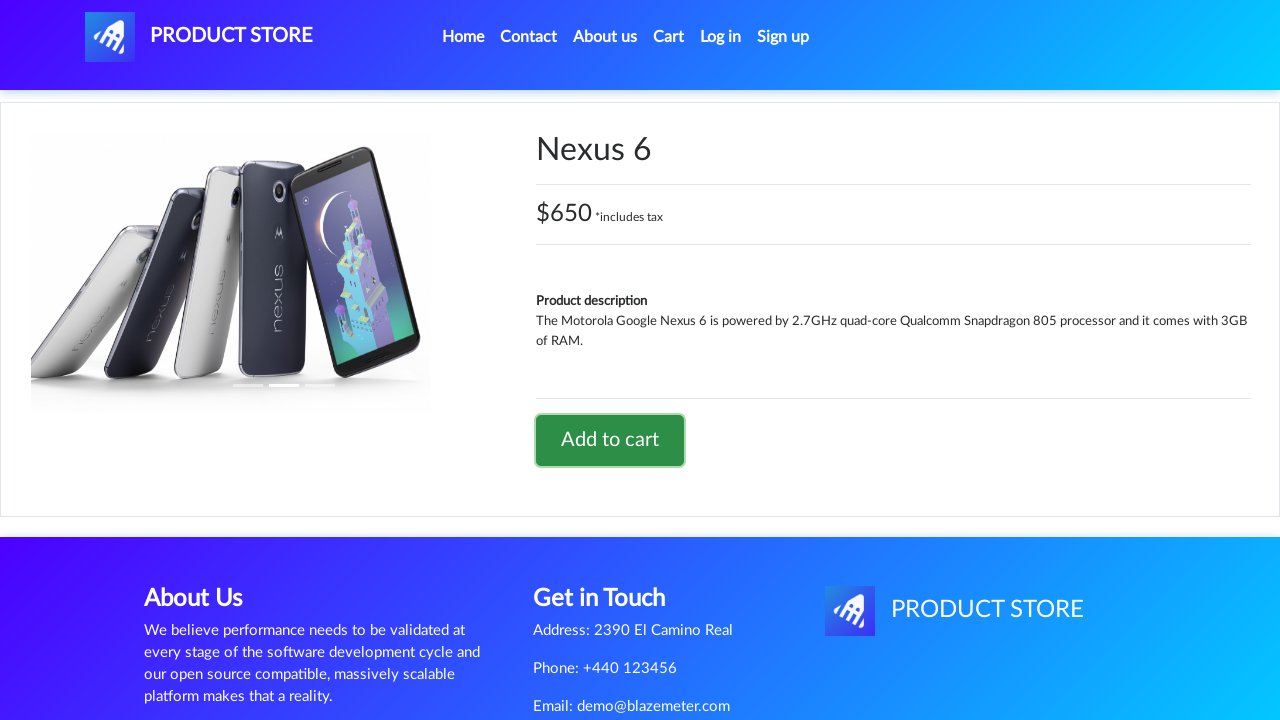

Waited for alert dialog to be processed
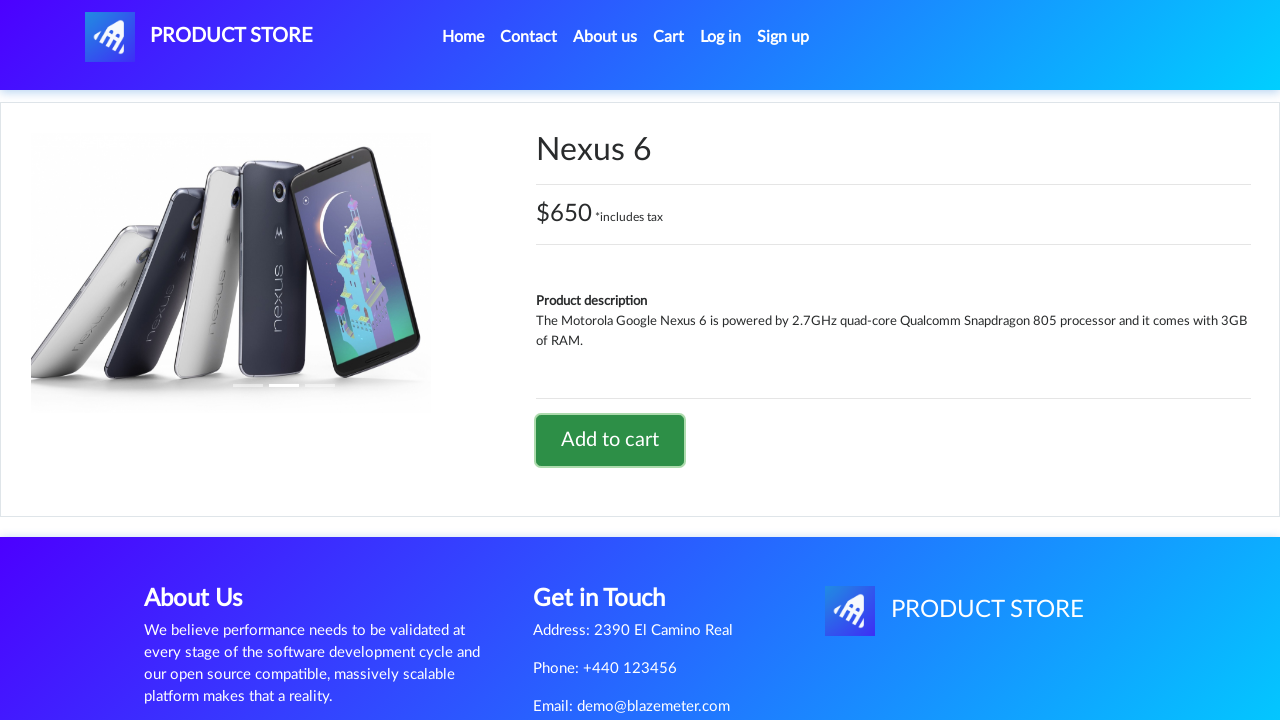

Clicked on Cart navigation link at (669, 37) on a#cartur
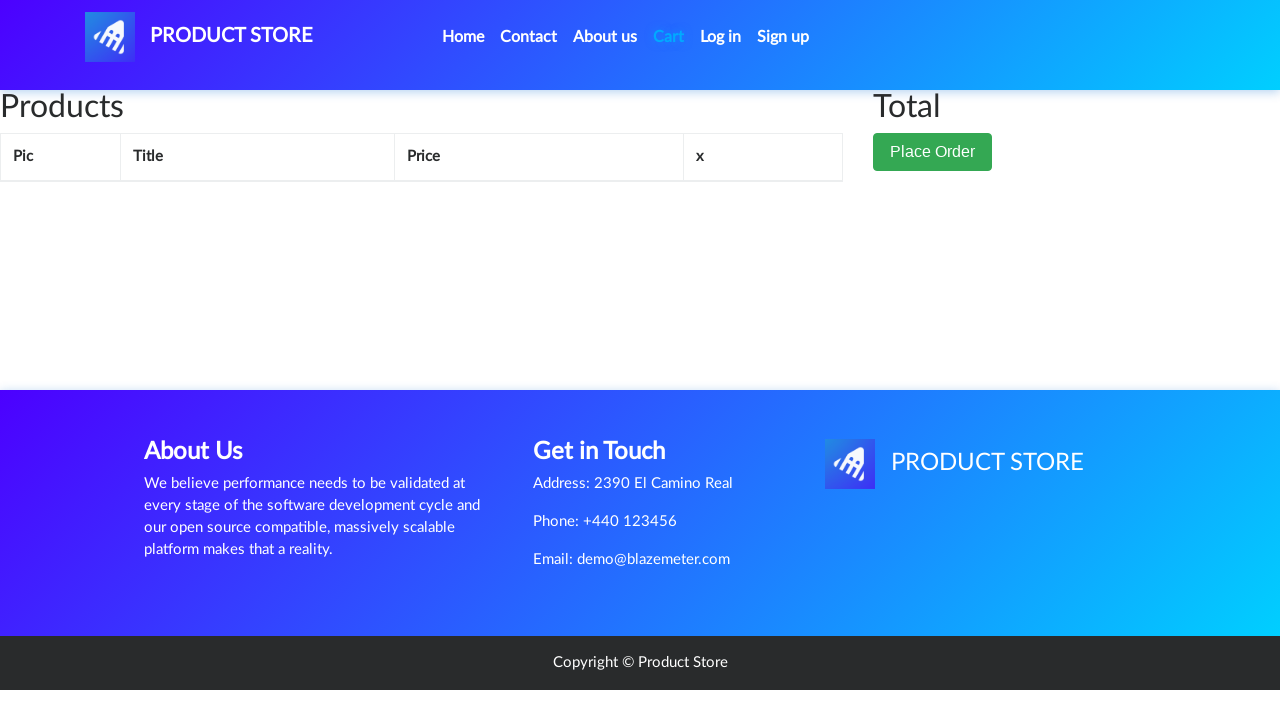

Cart page loaded with items table visible
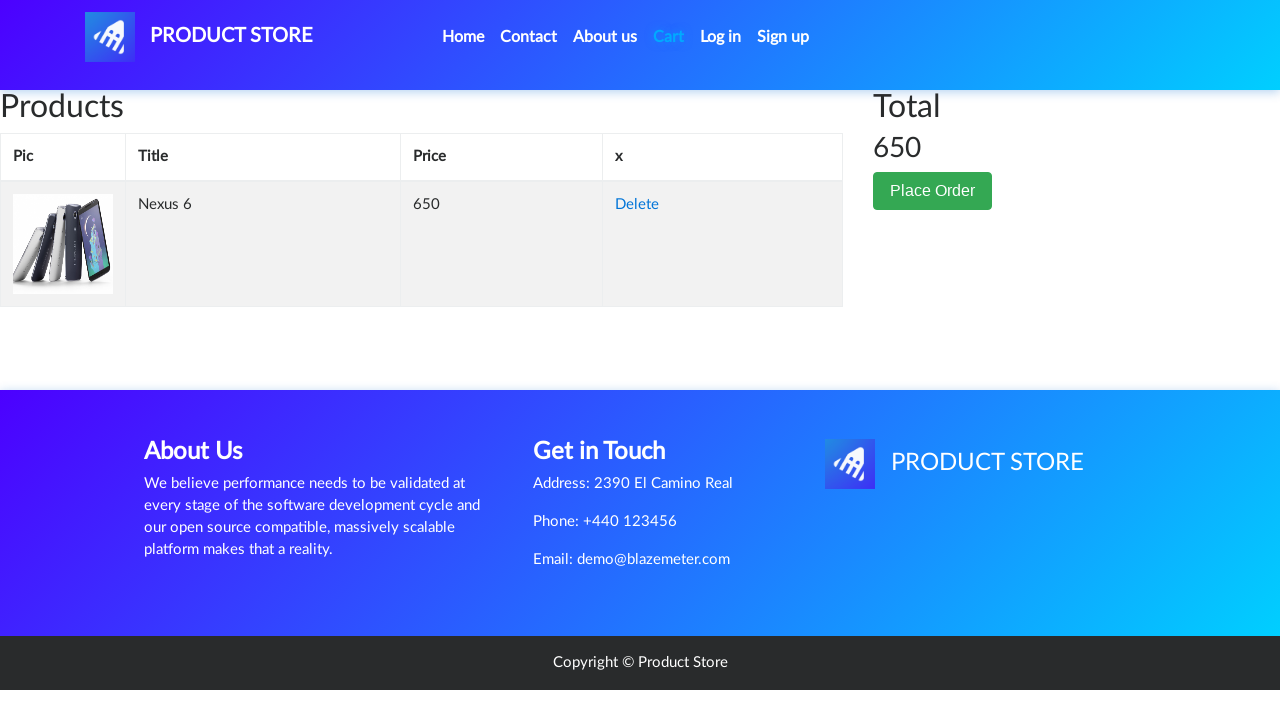

Retrieved product name from cart: Nexus 6
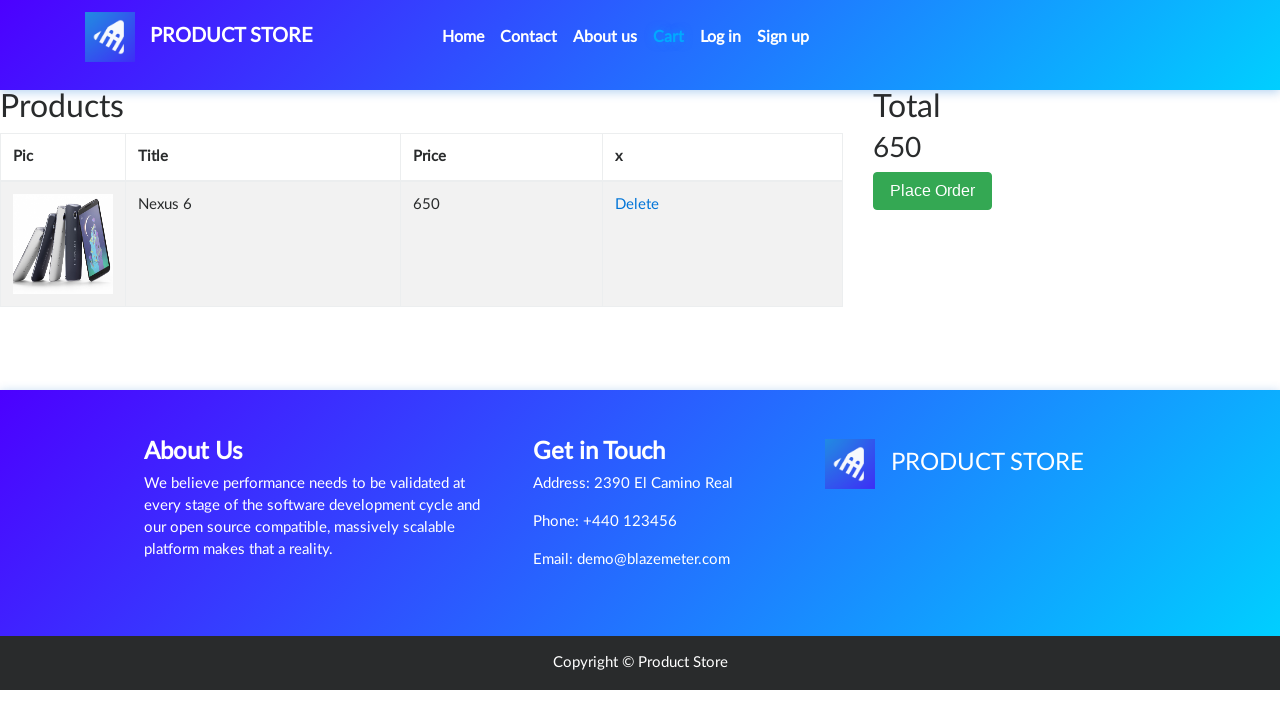

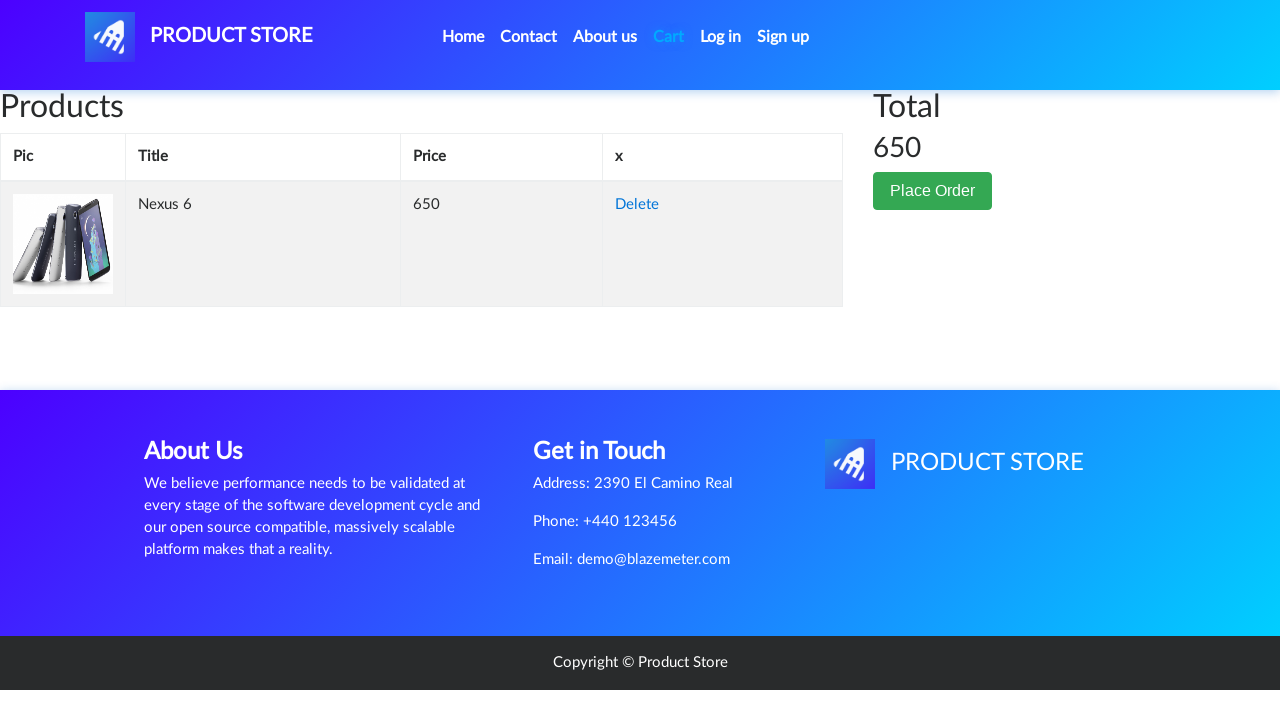